Tests scrolling to a specific element and interacting with an input field inside nested shadow DOM elements on a practice page

Starting URL: https://selectorshub.com/xpath-practice-page/

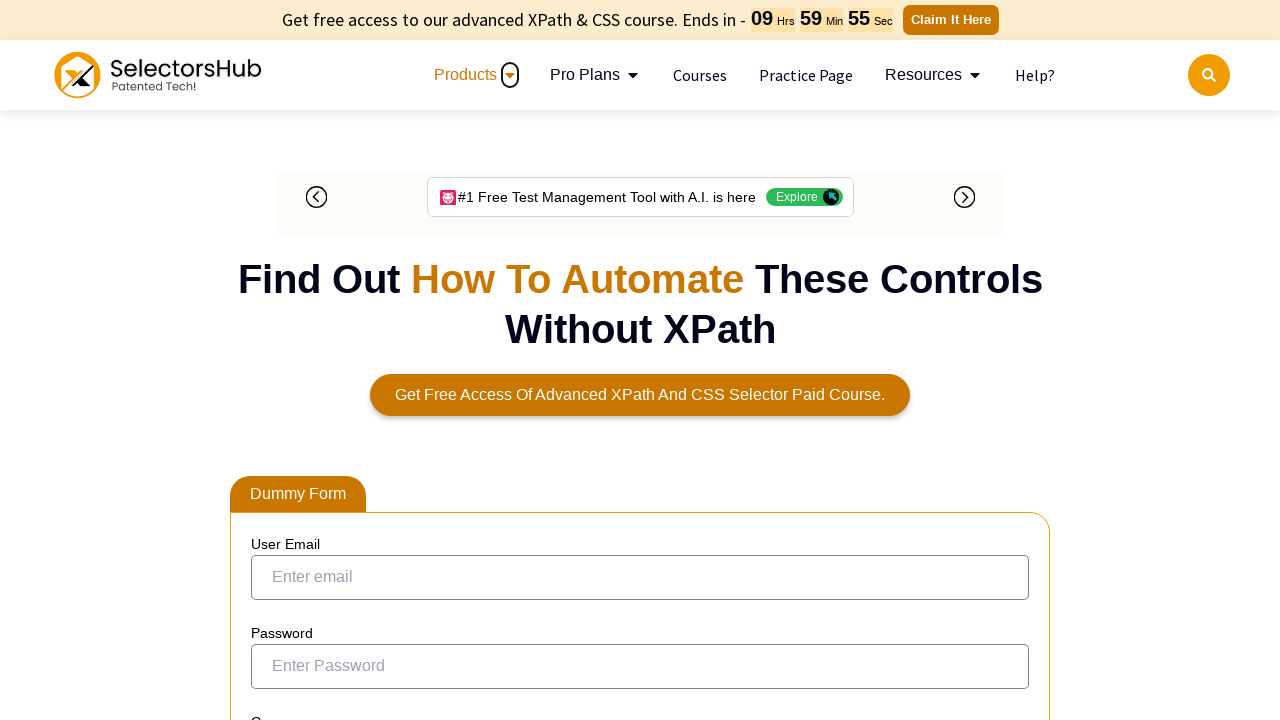

Scrolled to #userName div element
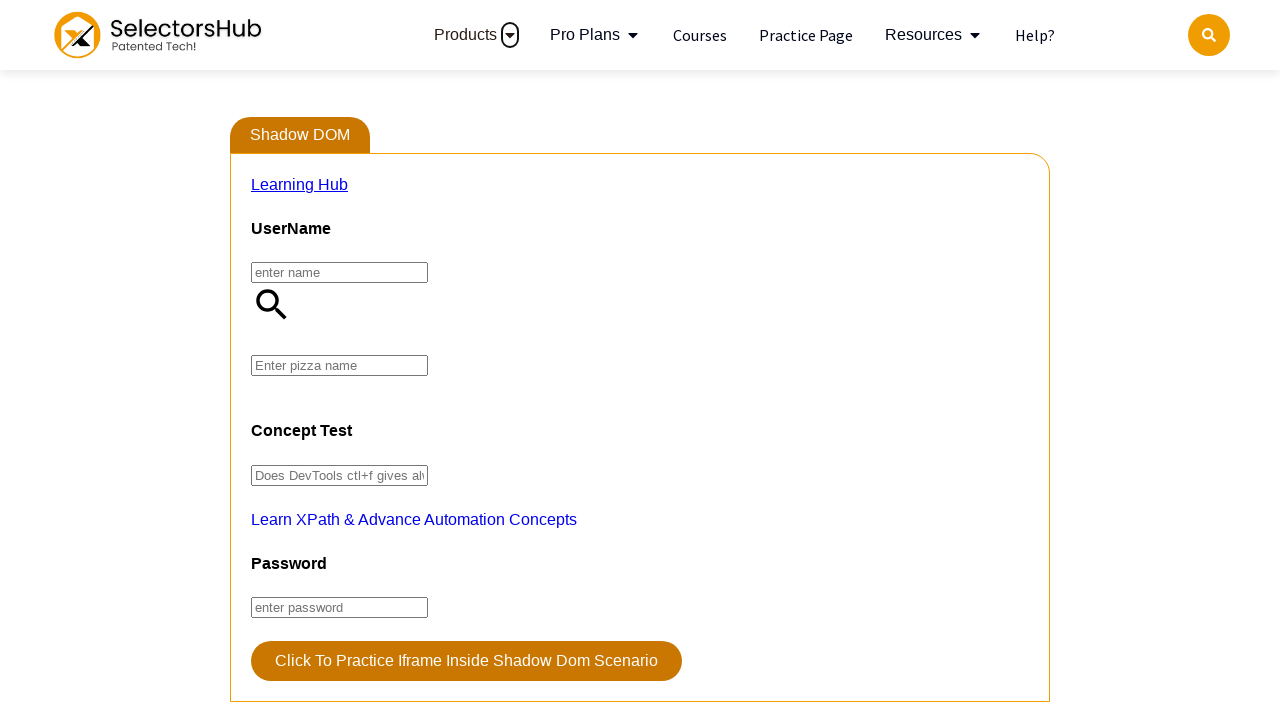

Located pizza input field inside nested shadow DOM elements
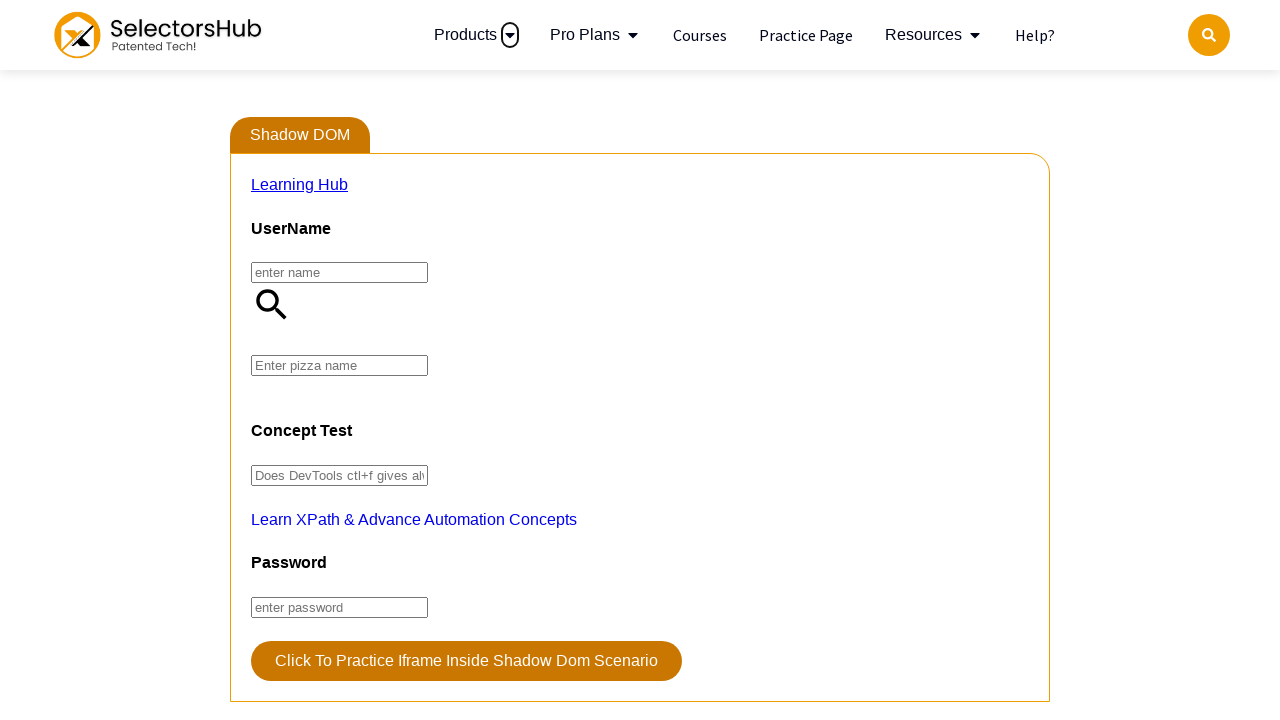

Filled pizza input field with 'farmhouse'
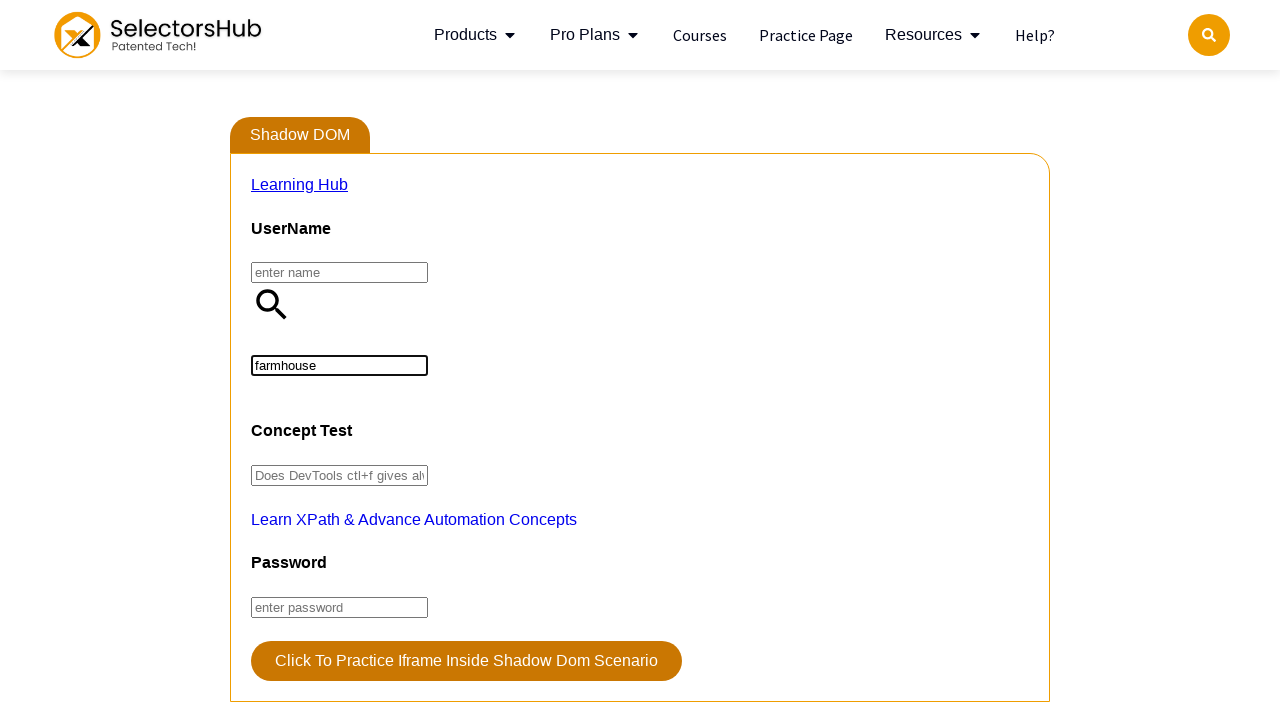

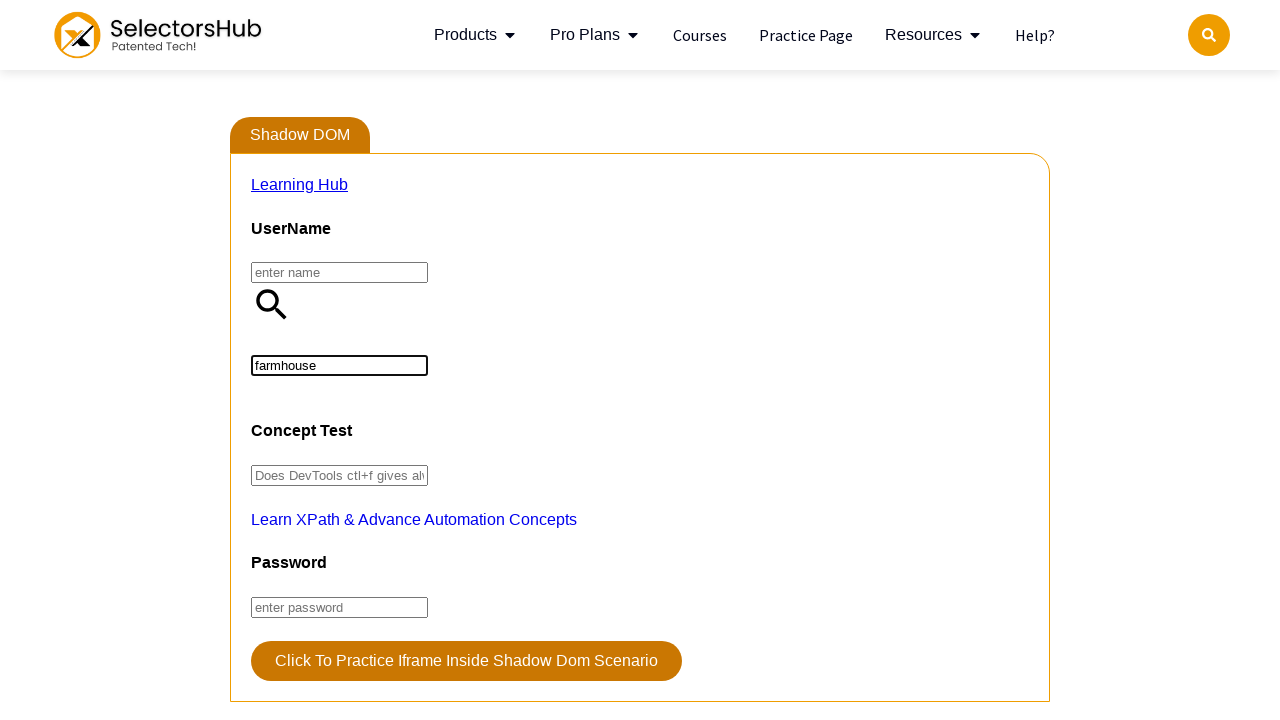